Navigates to OrangeHRM website, locates and clicks the "Book a Free Demo" button, then retrieves and counts country options from a dropdown select element.

Starting URL: https://www.orangehrm.com/

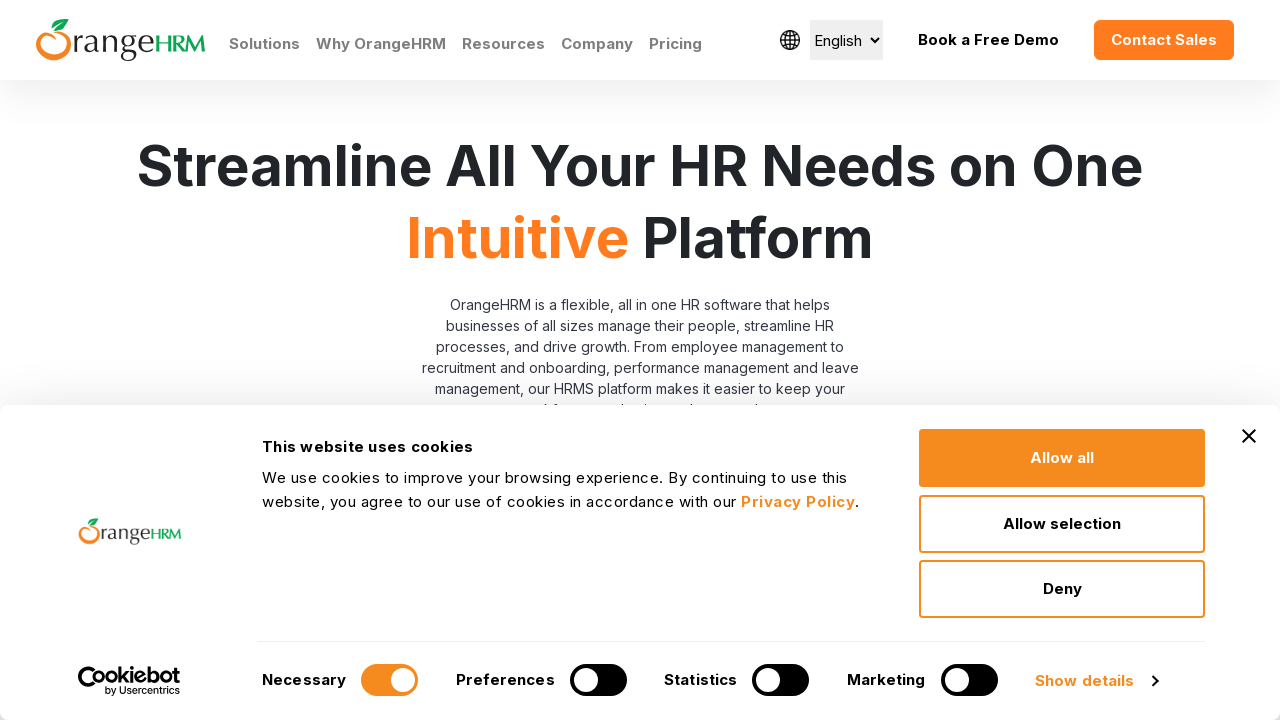

Located 'Book a Free Demo' button
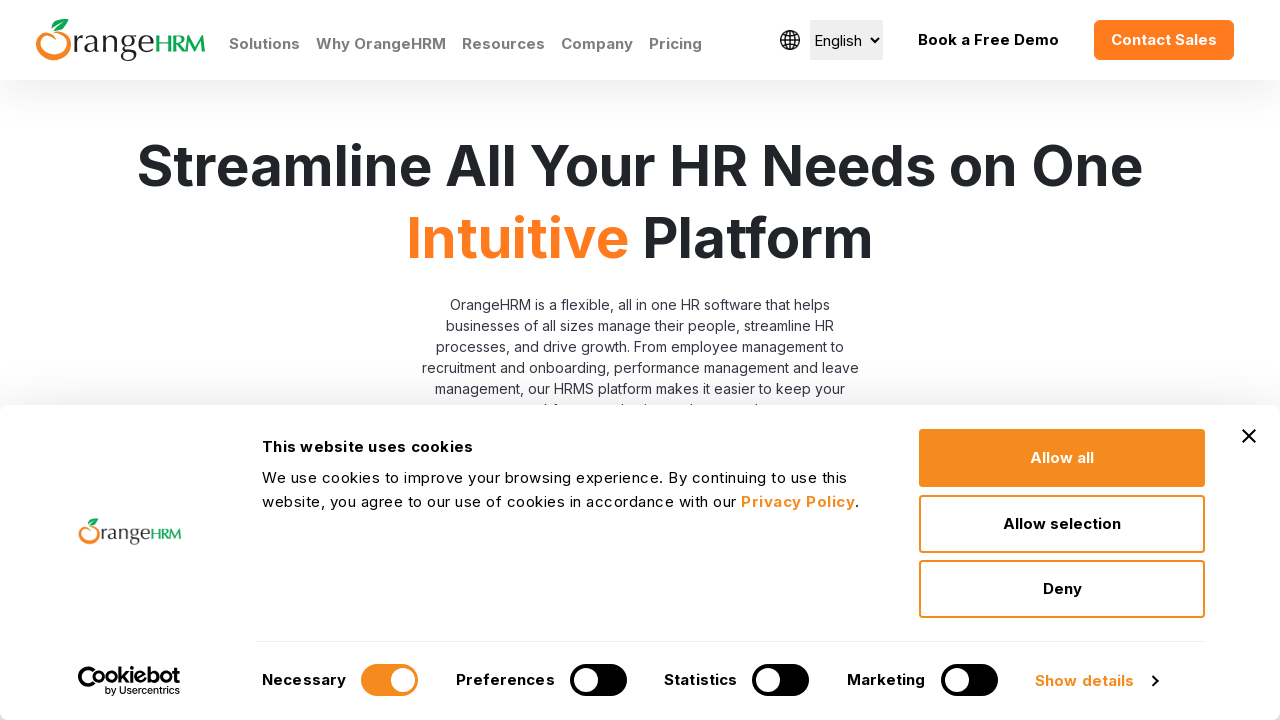

Verified 'Book a Free Demo' button is visible
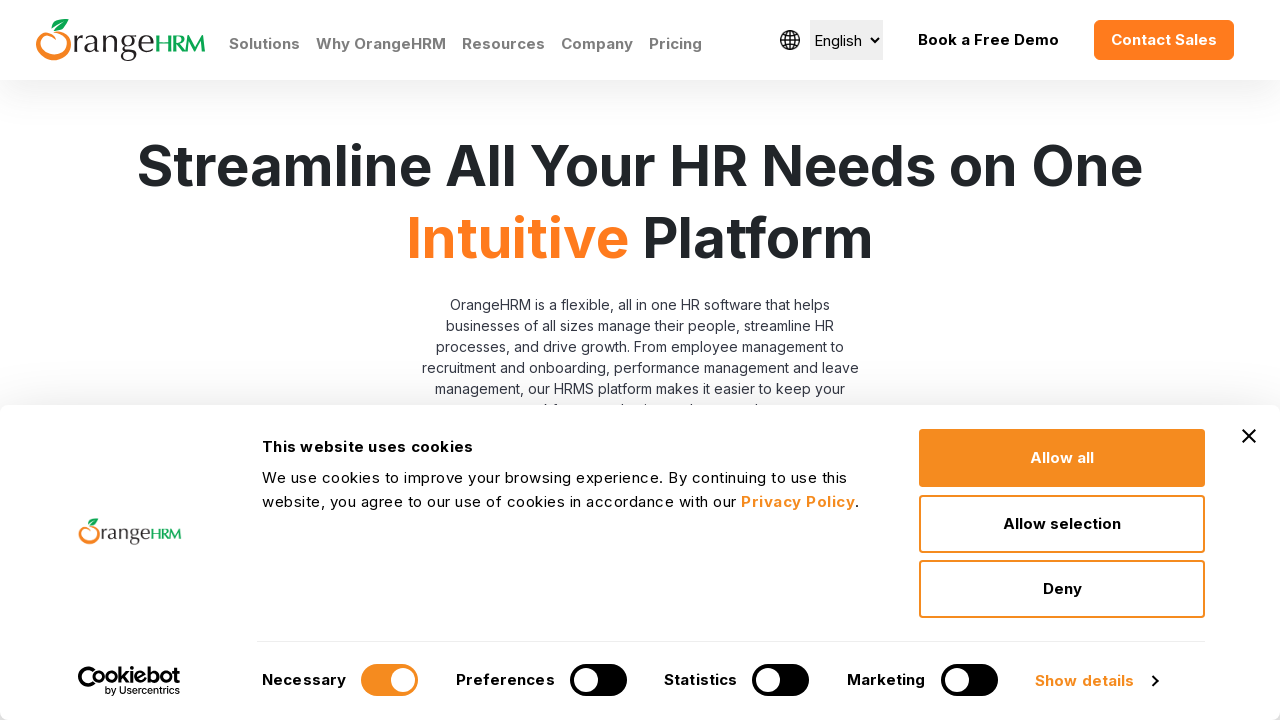

Hovered over 'Book a Free Demo' button at (988, 40) on internal:text="Book a Free Demo"i >> nth=-1
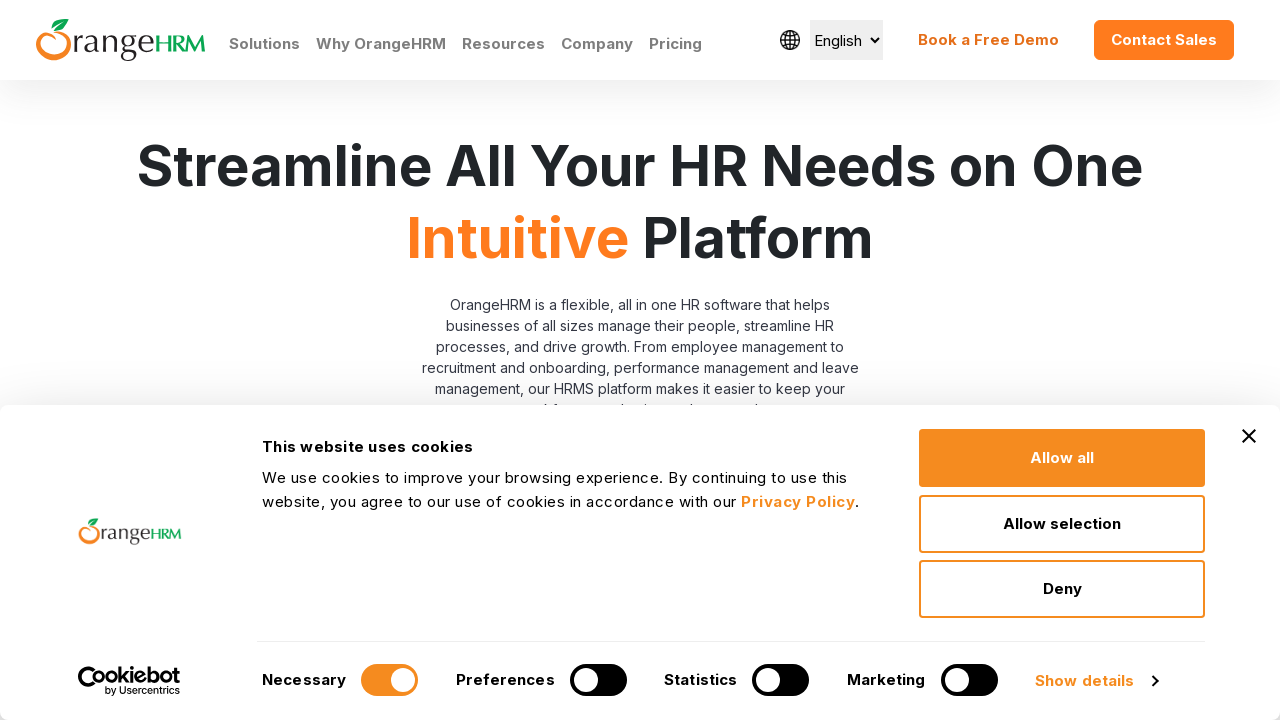

Clicked 'Book a Free Demo' button at (988, 40) on internal:text="Book a Free Demo"i >> nth=-1
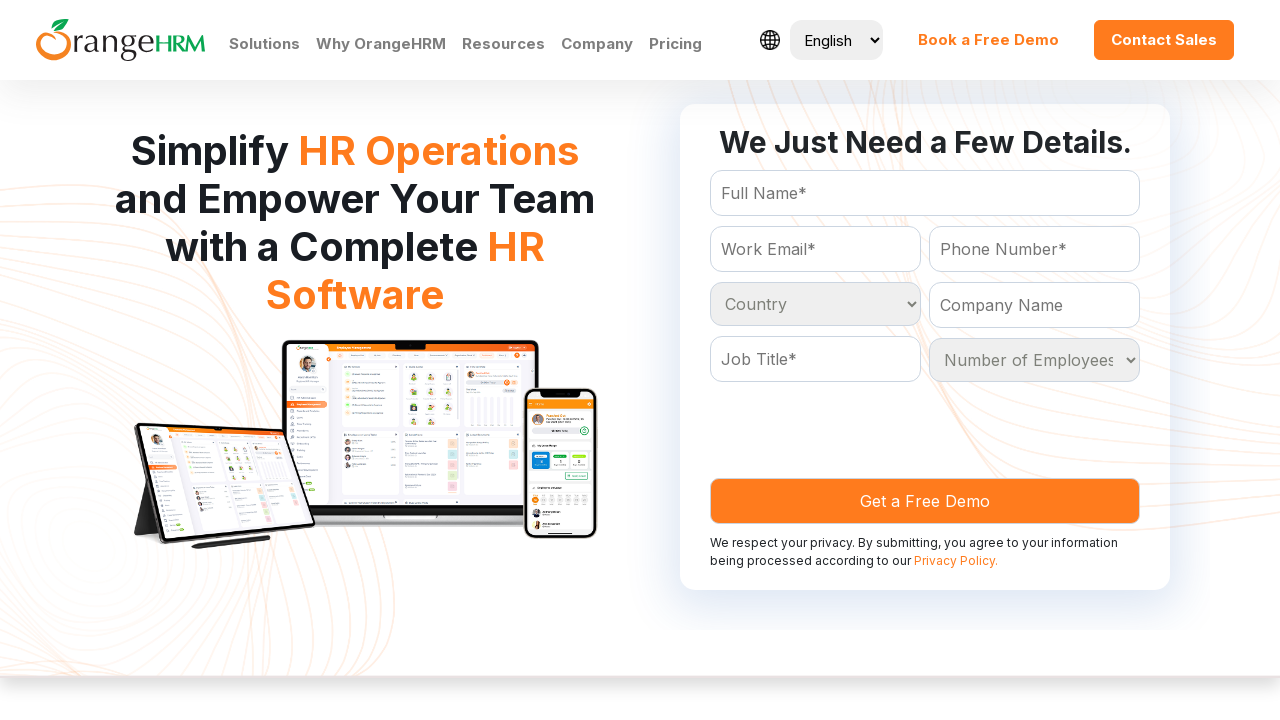

Waited 1000ms for form page to load
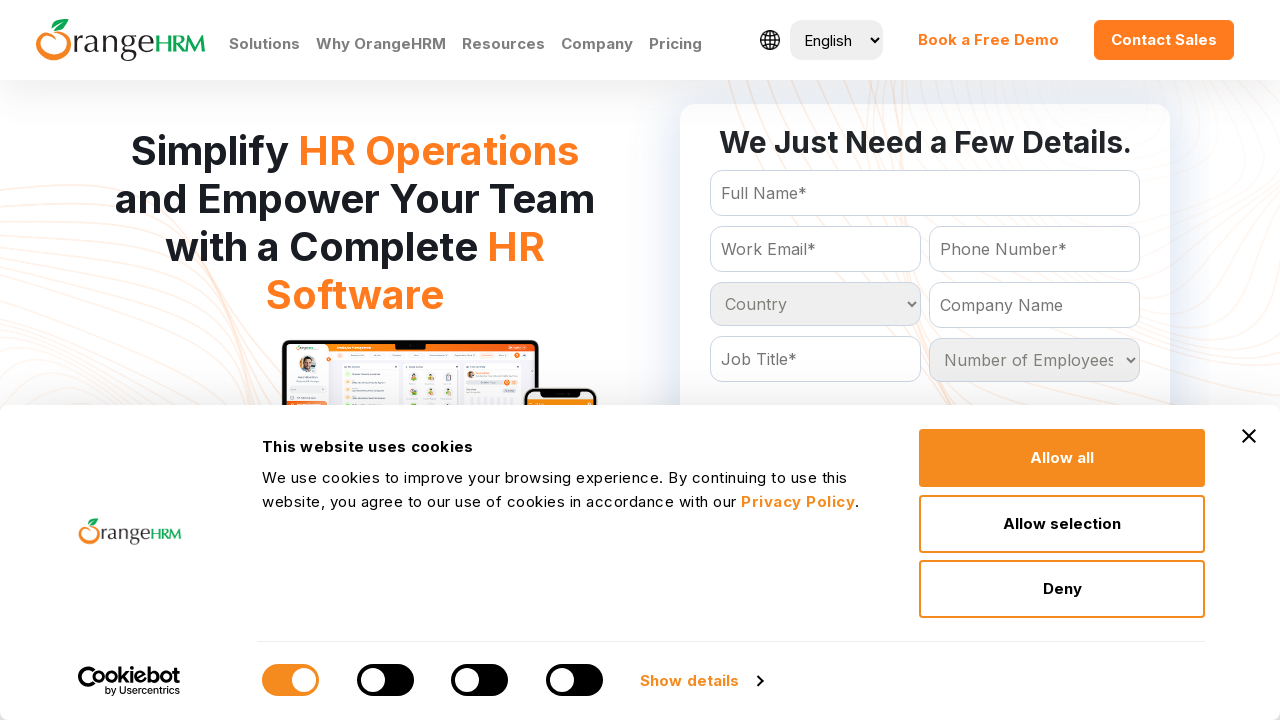

Located country dropdown select element
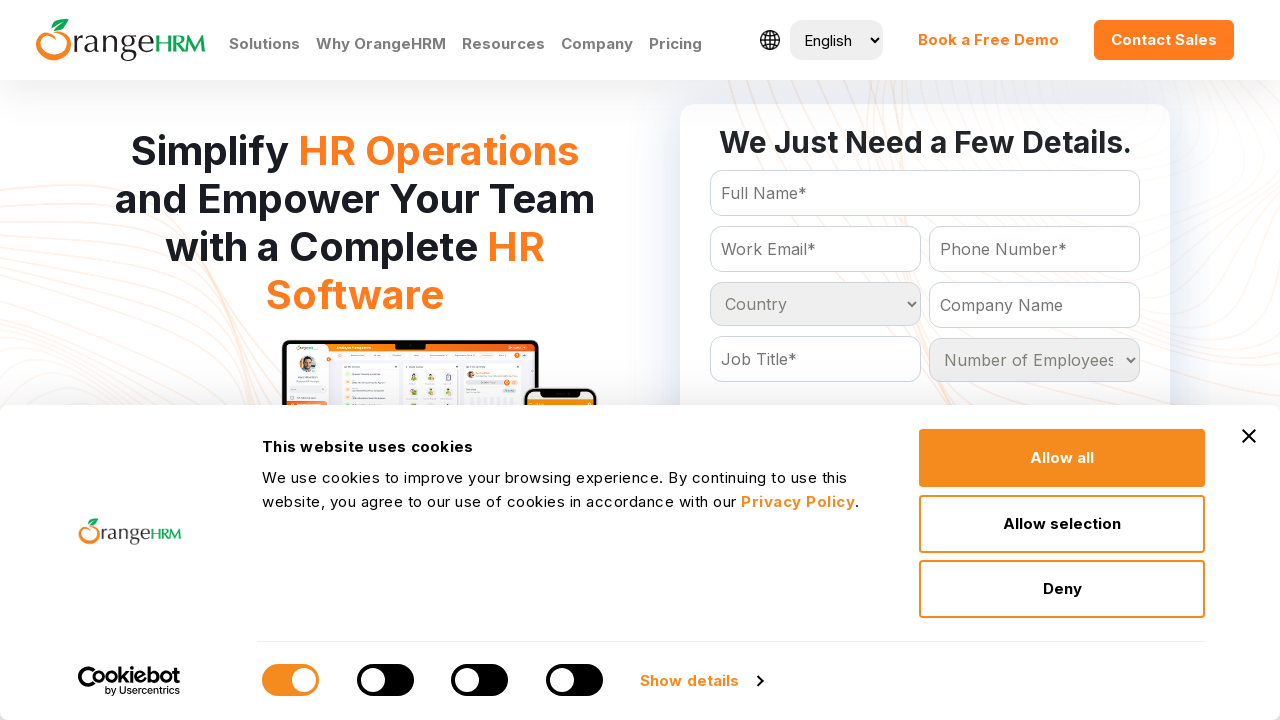

Retrieved country options count: 233
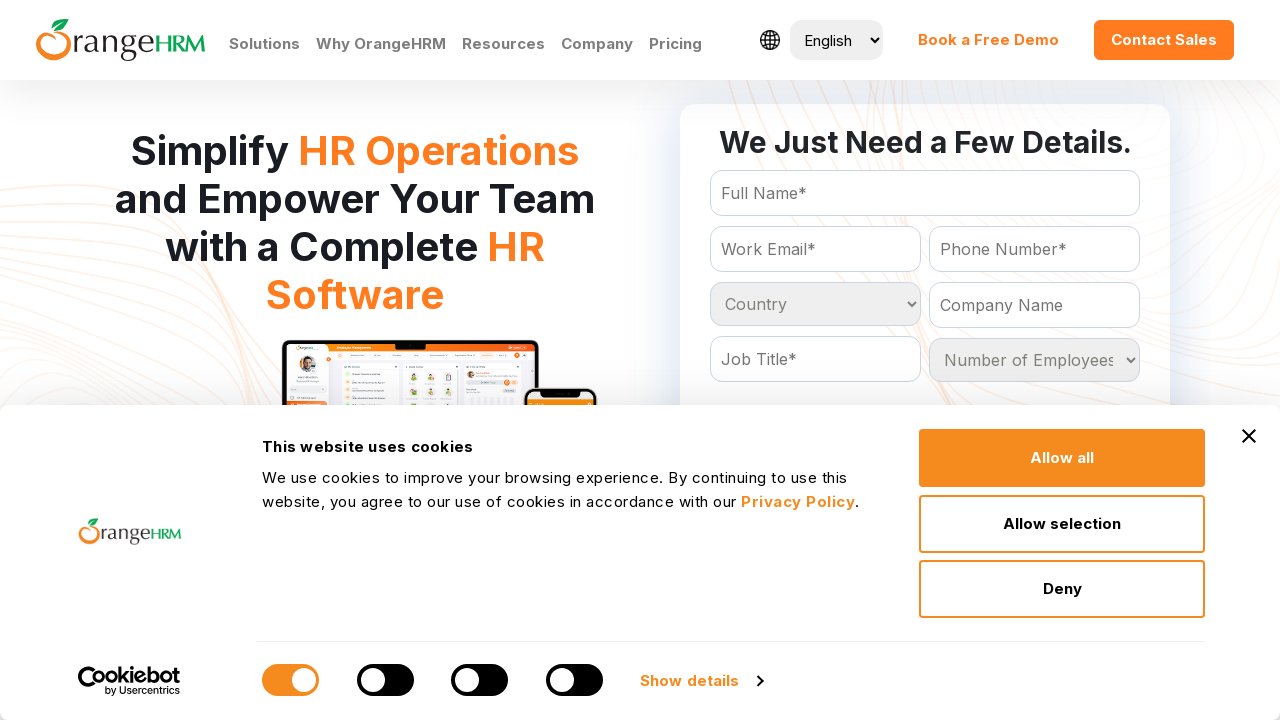

Retrieved all country option text contents
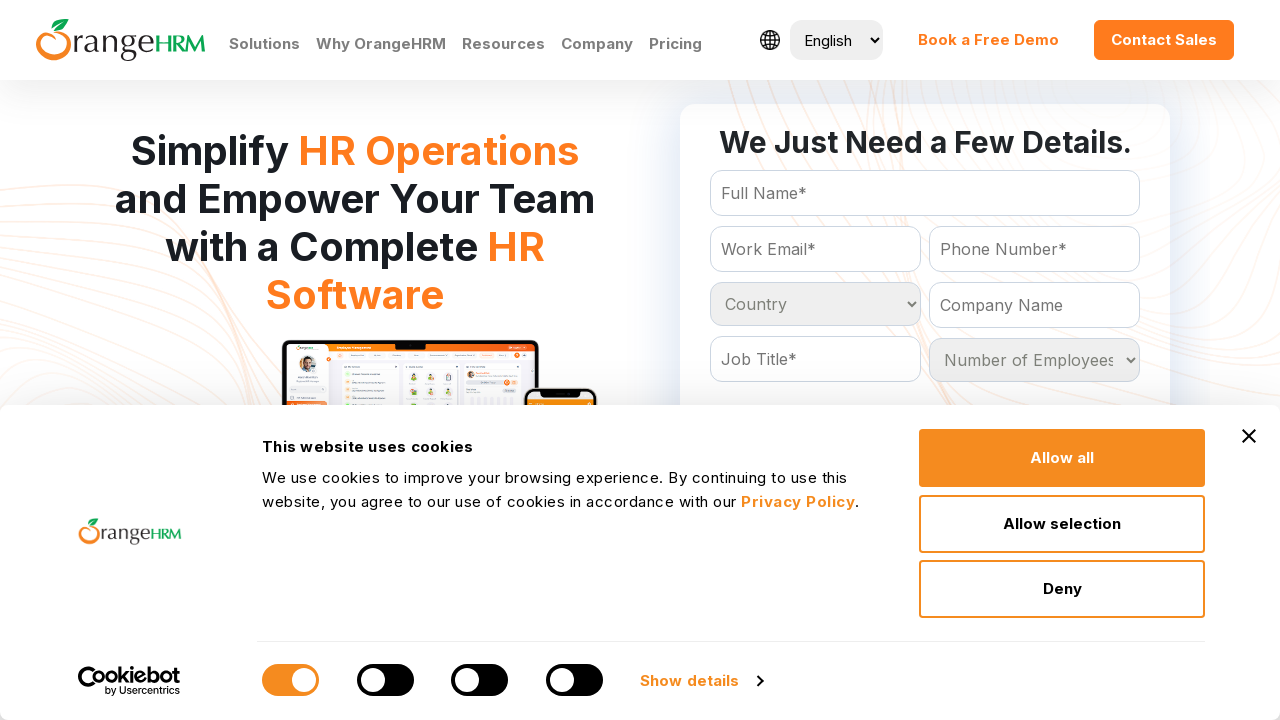

Retrieved 5th country option: Andorra
	
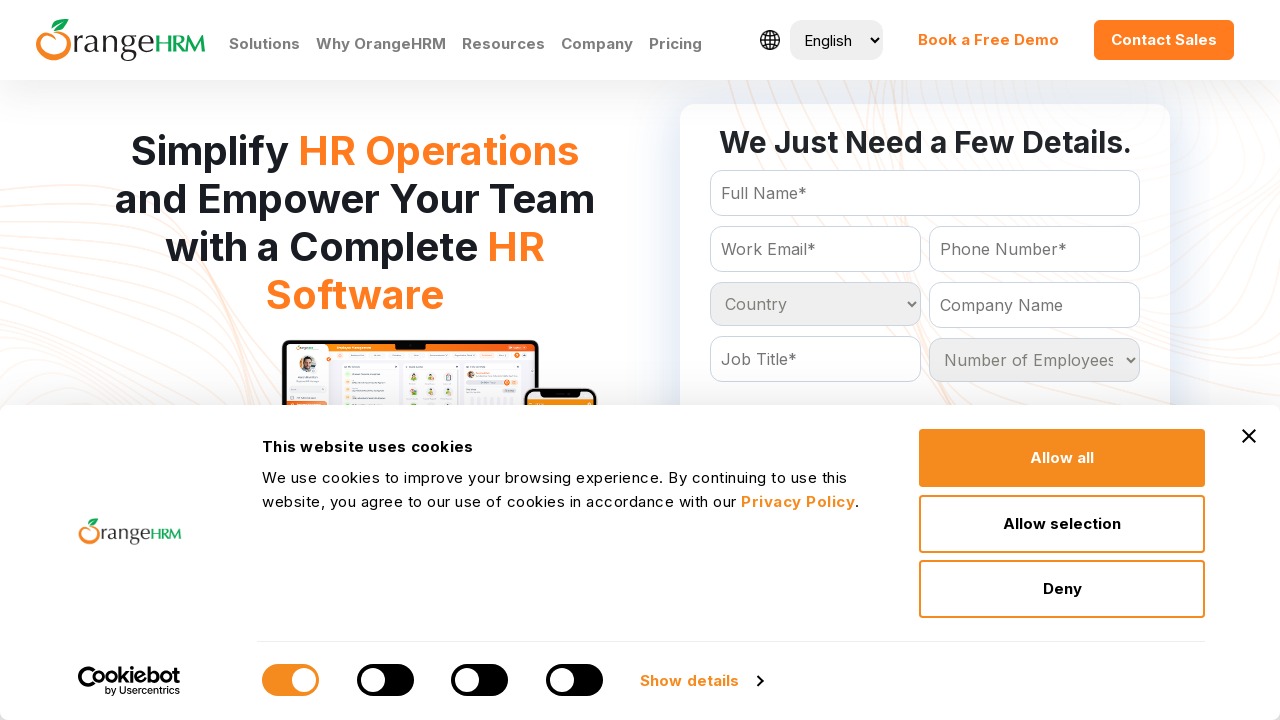

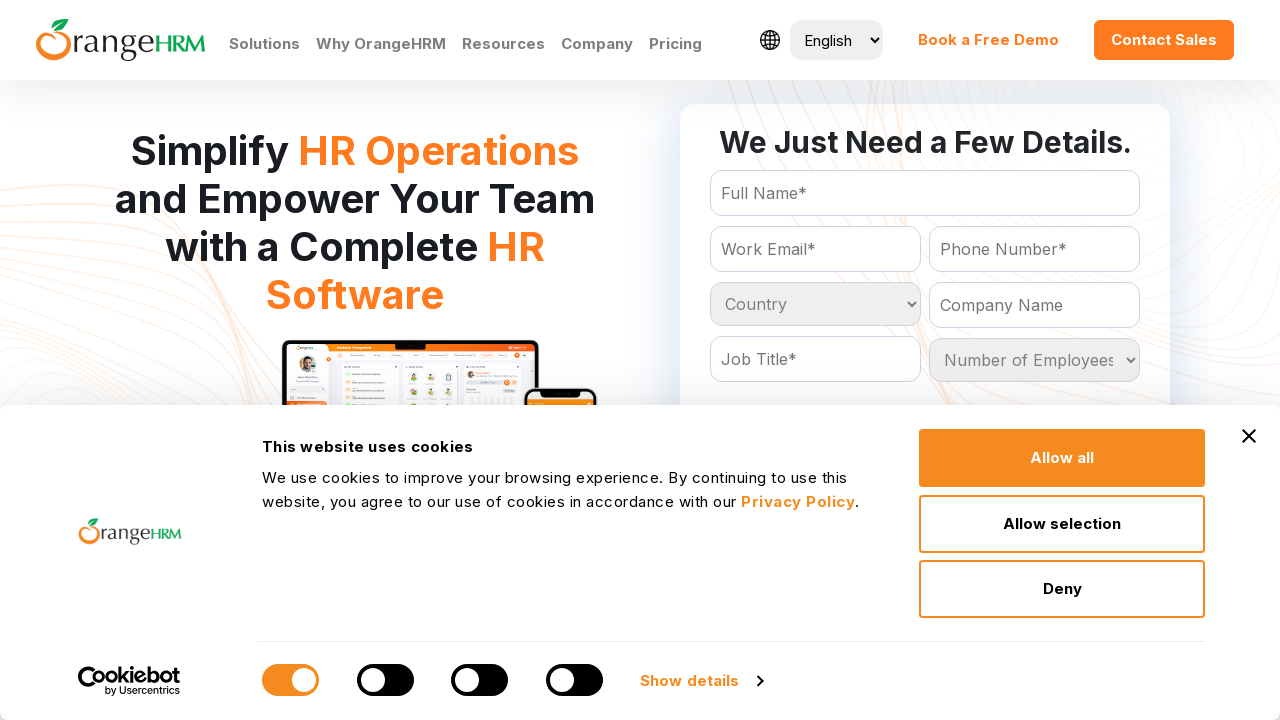